Tests deleting a product from the cart by first adding a product, navigating to cart, and deleting it.

Starting URL: https://www.demoblaze.com/prod.html?idp_=1

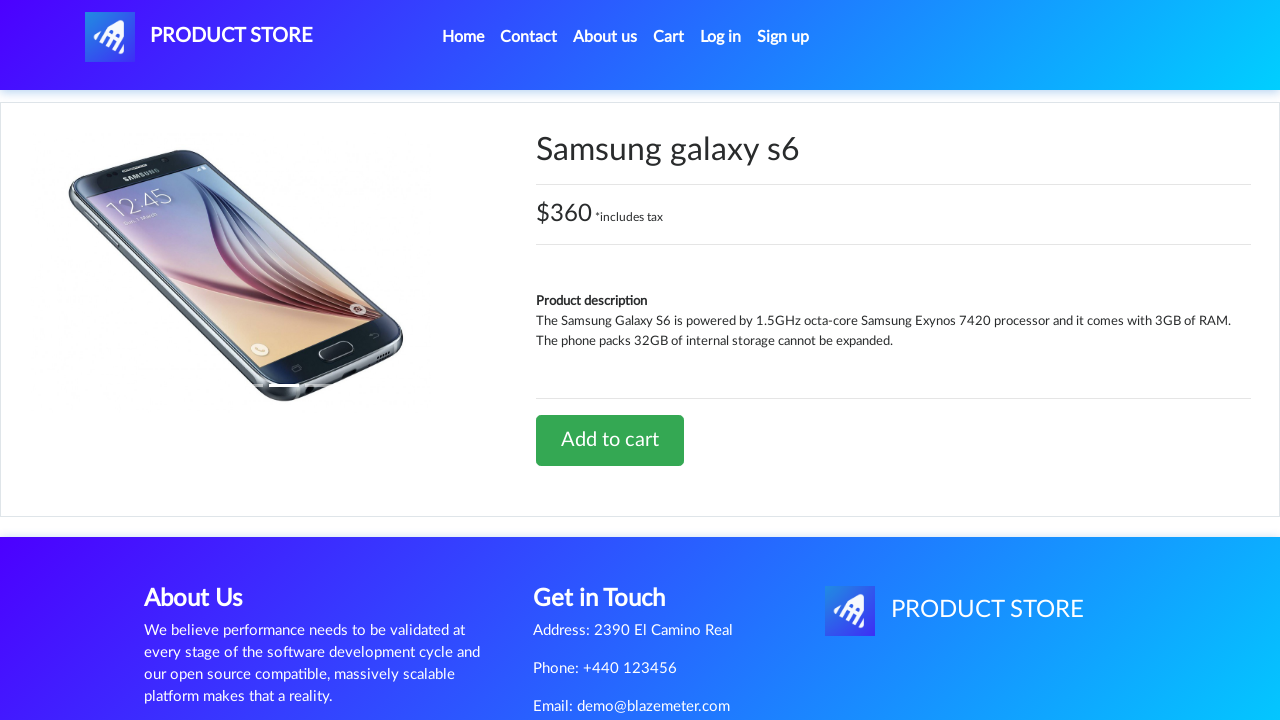

Set up dialog handler to dismiss alerts
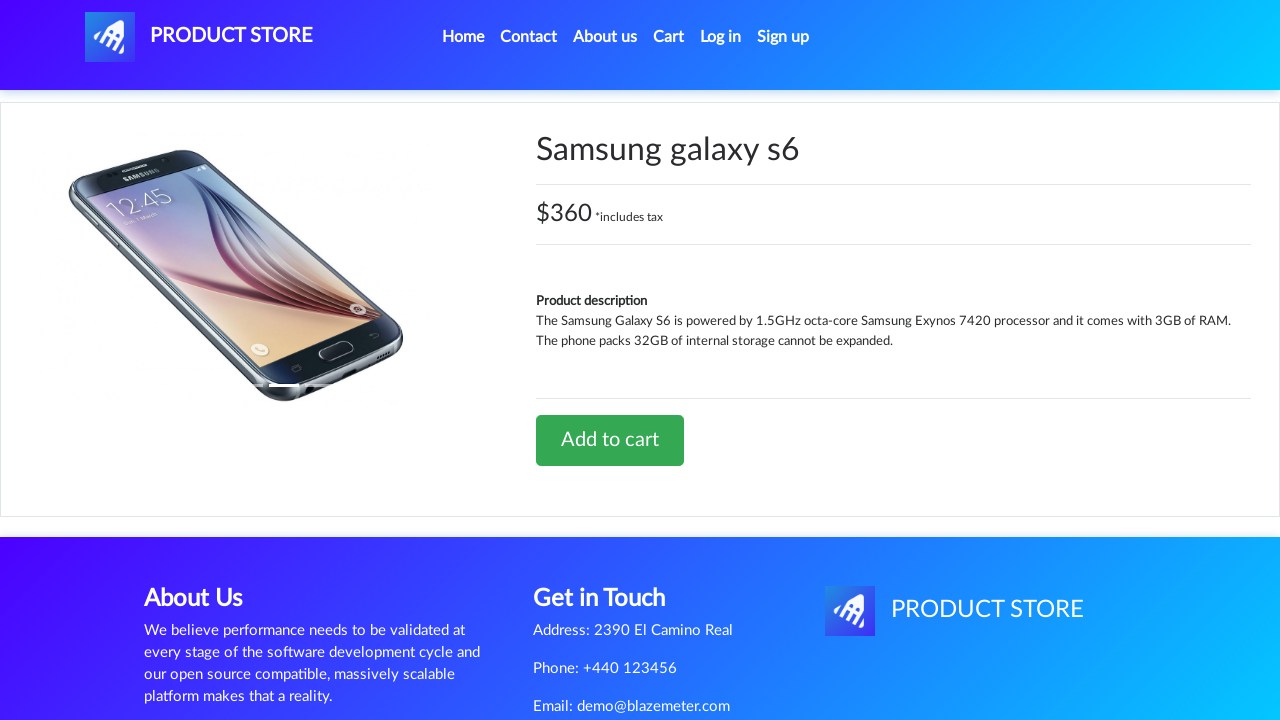

Waited for 'Add to cart' button to be visible
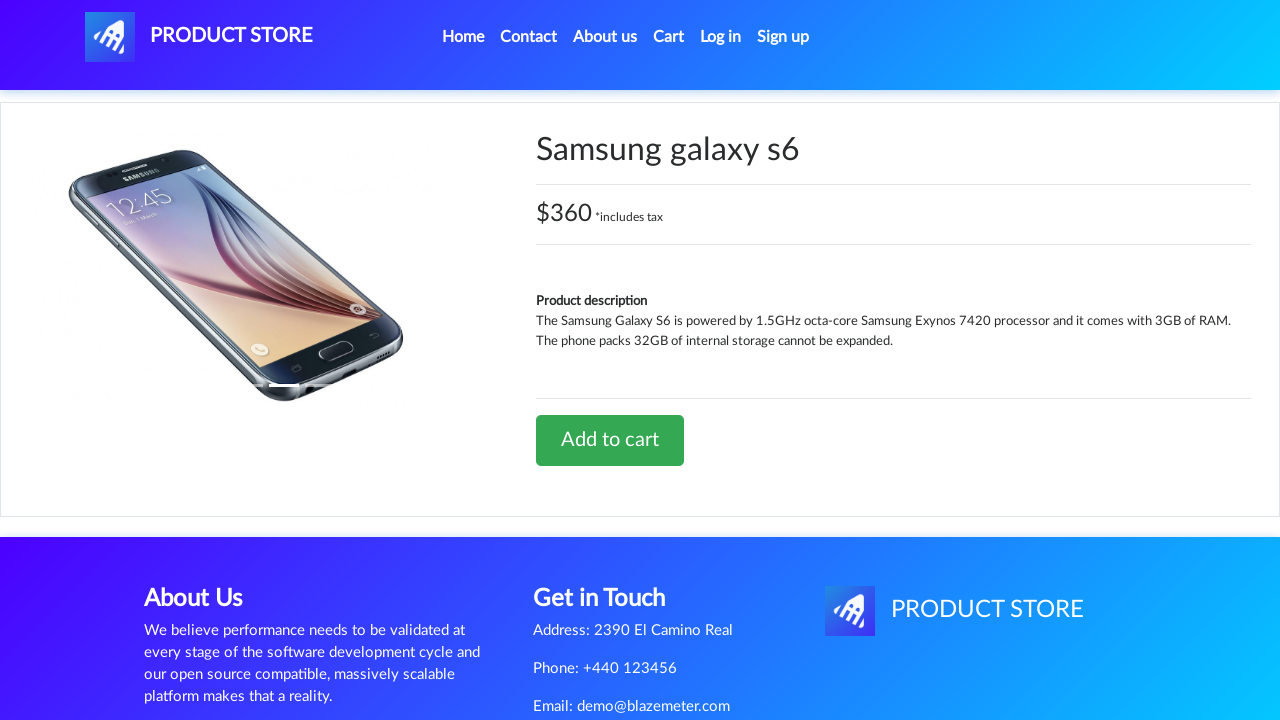

Clicked 'Add to cart' button to add product to cart at (610, 440) on .btn-success
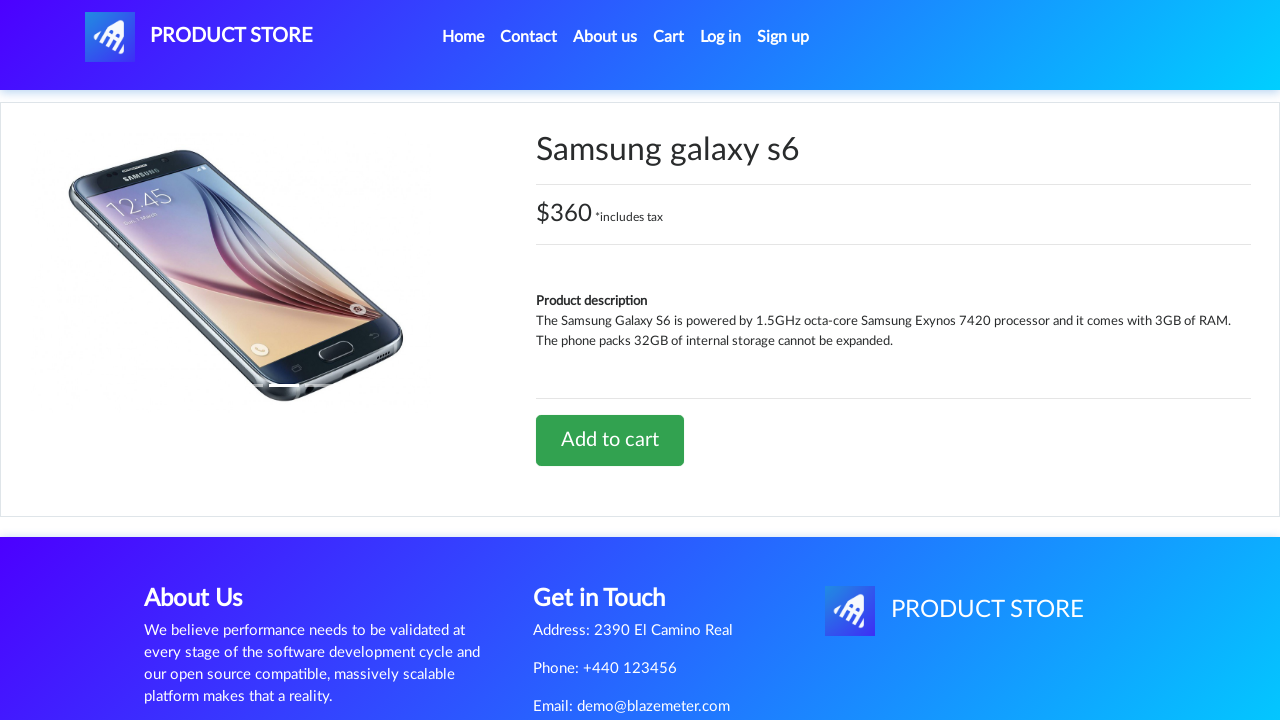

Navigated to cart page
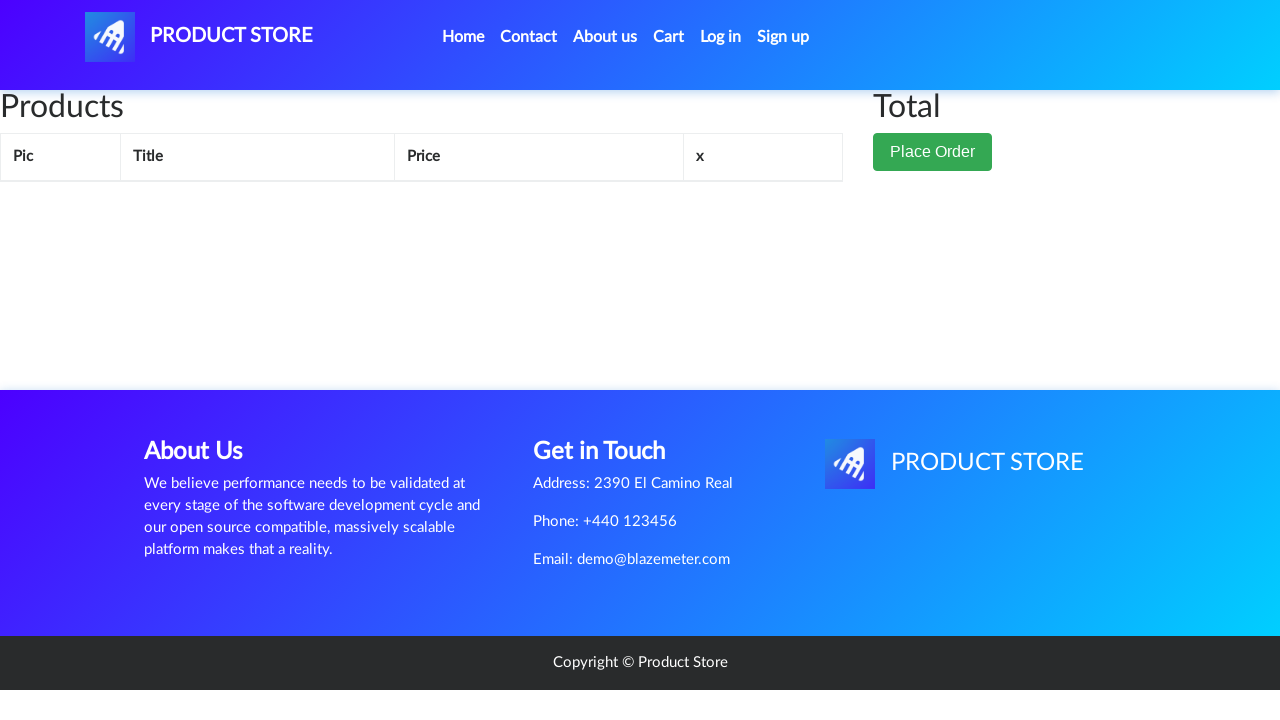

Waited for cart items table to load
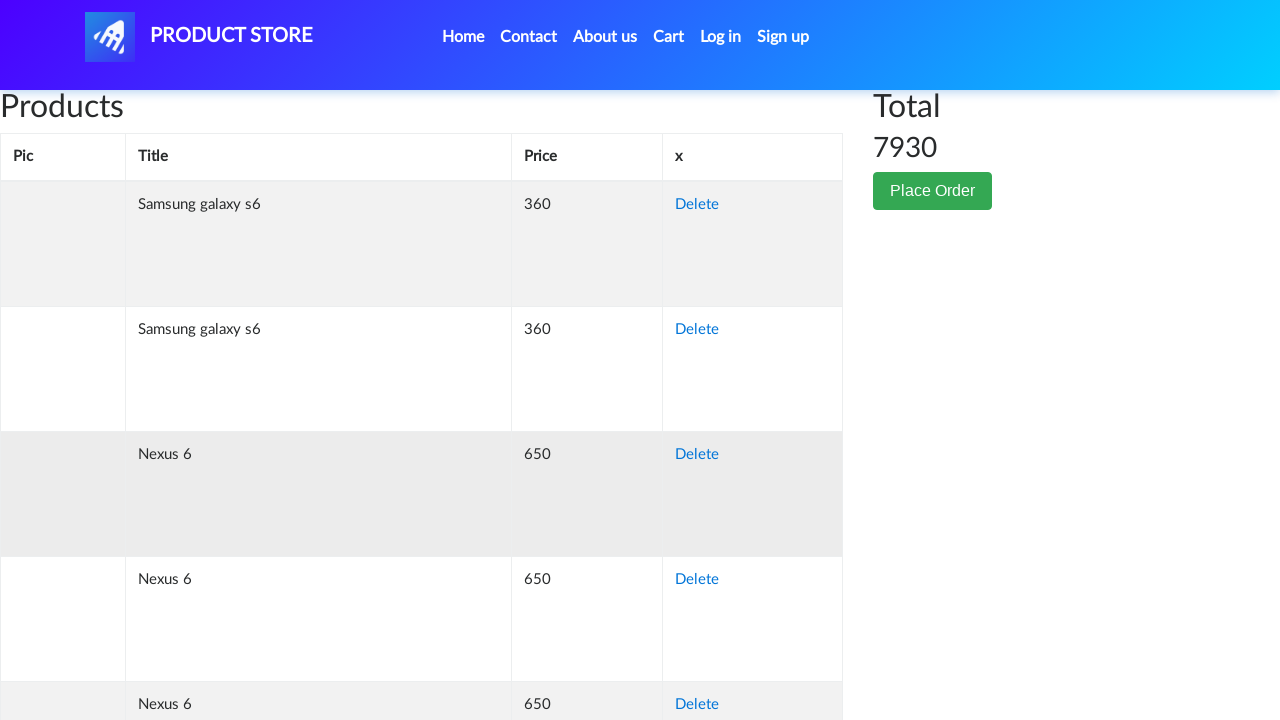

Clicked 'Delete' button to remove product from cart at (697, 205) on #tbodyid tr.success a:has-text('Delete')
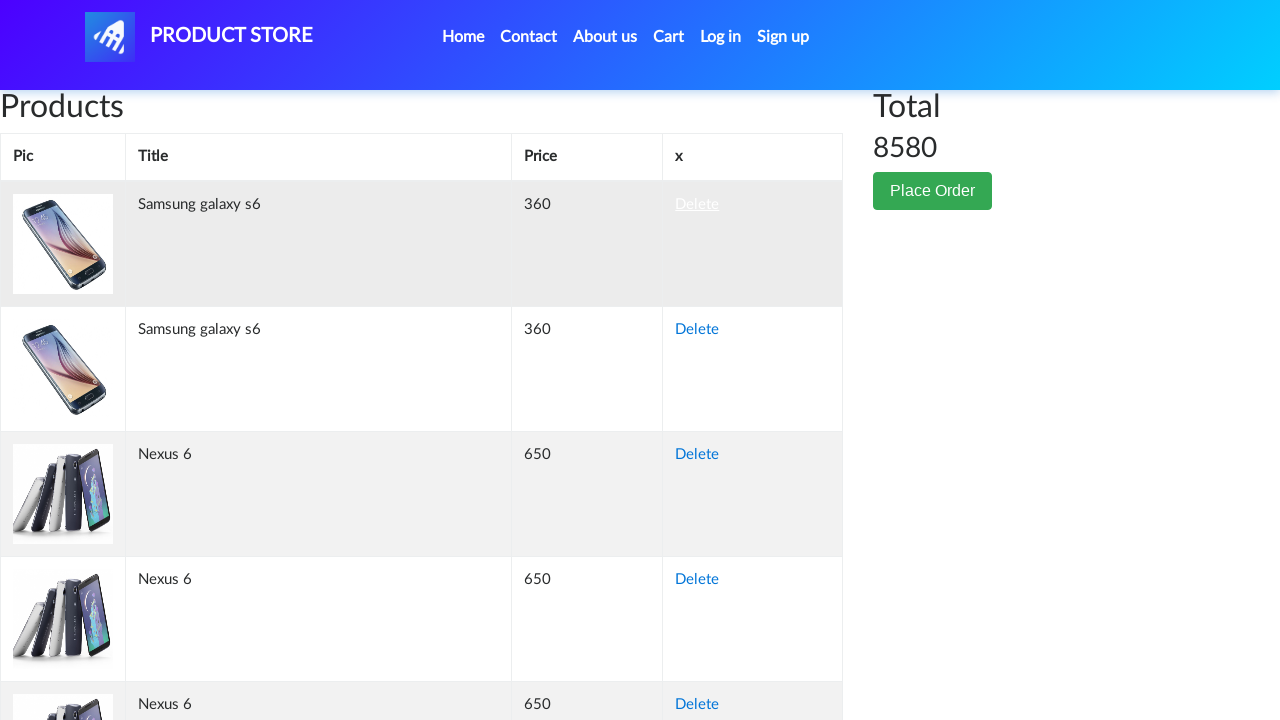

Waited for cart to update after deletion
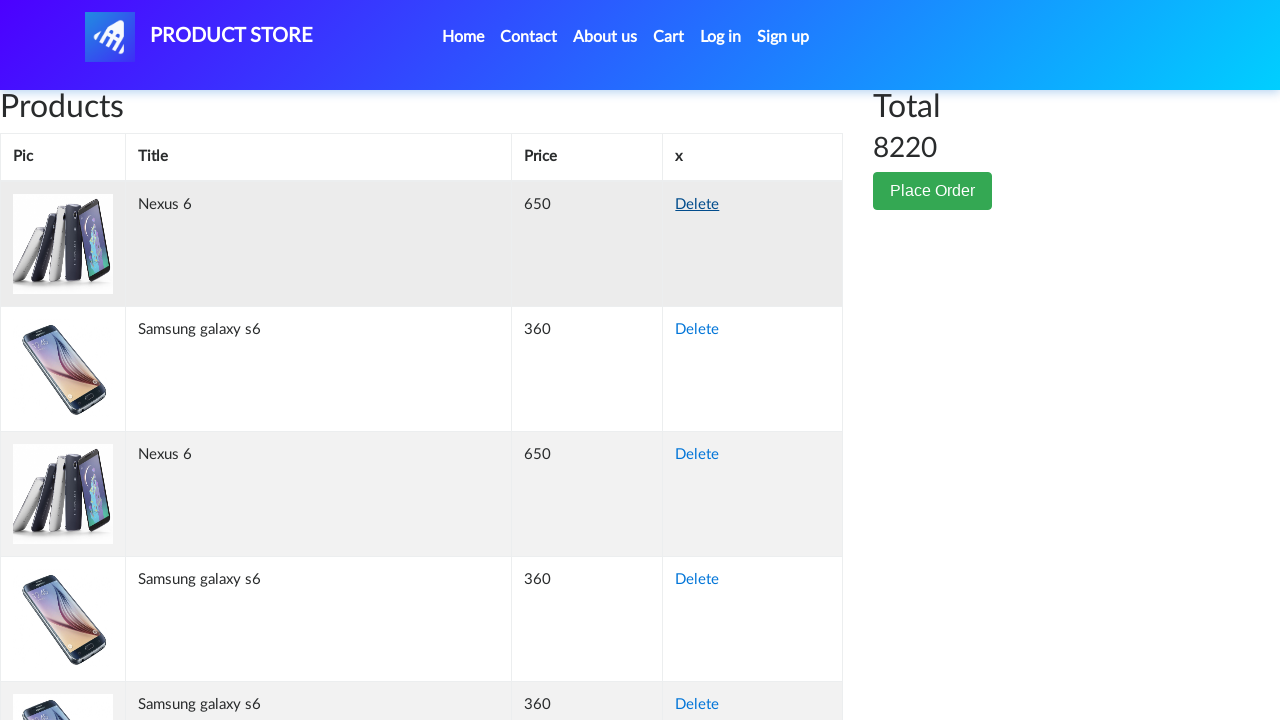

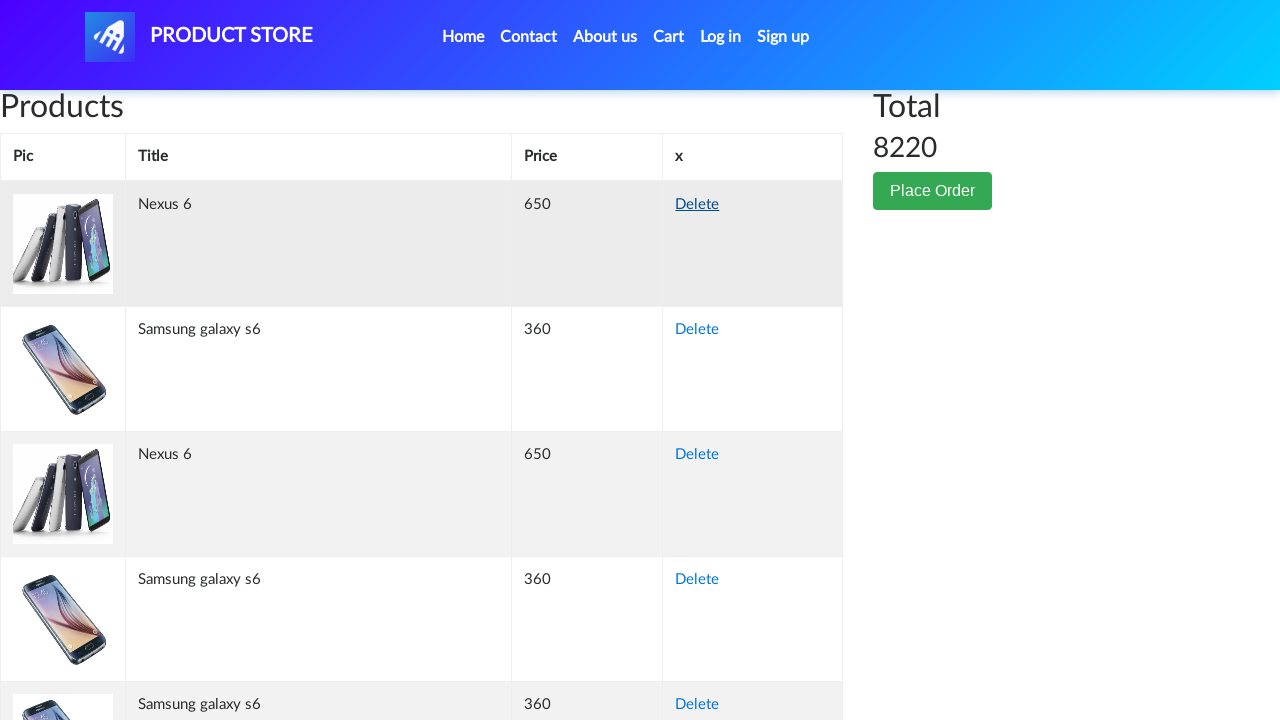